Tests dynamic loading functionality by clicking a start button and waiting for dynamically loaded content to appear

Starting URL: https://the-internet.herokuapp.com/dynamic_loading/2

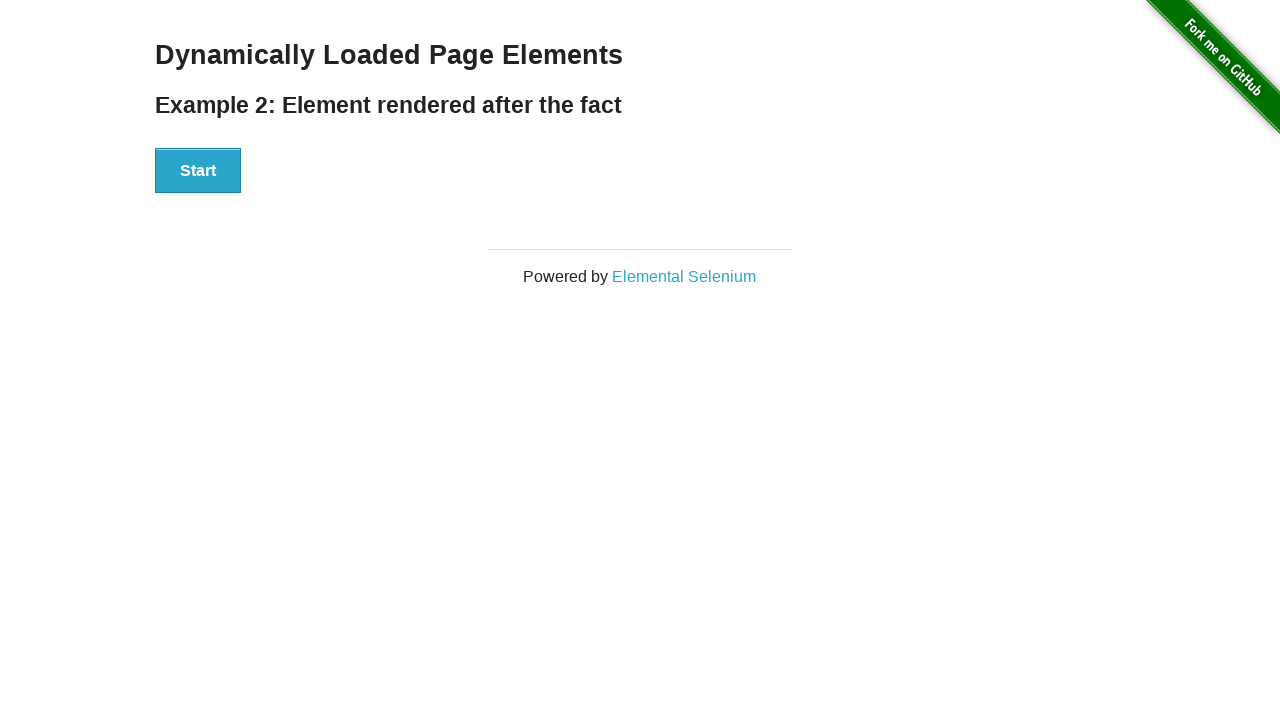

Clicked start button to trigger dynamic loading at (198, 171) on div#start button
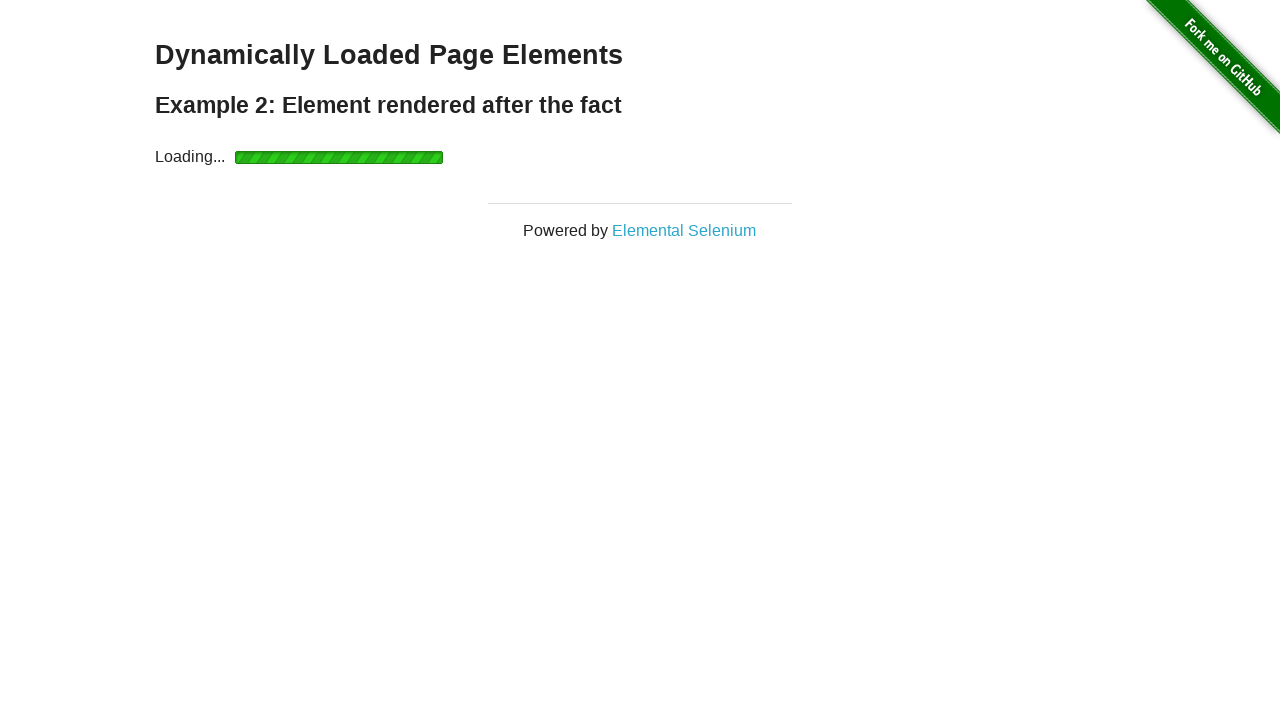

Dynamic content appeared - finish element with h4 loaded
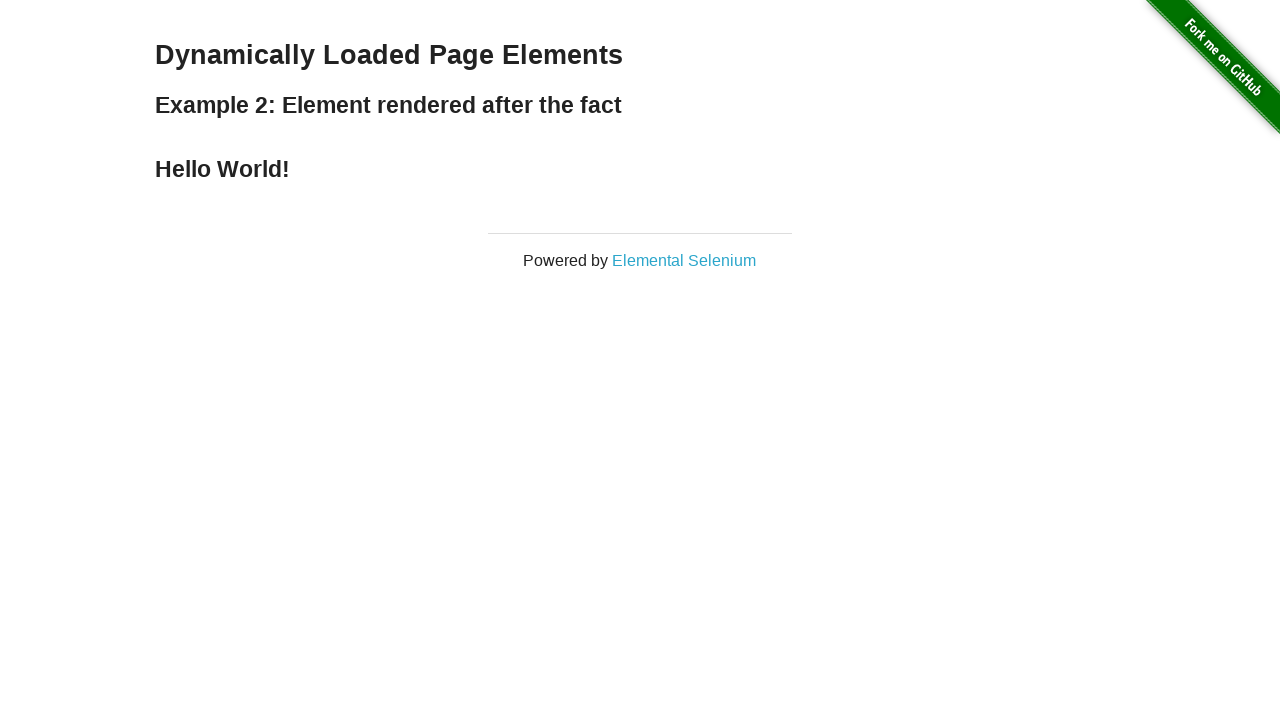

Located the hello_world element in finish div
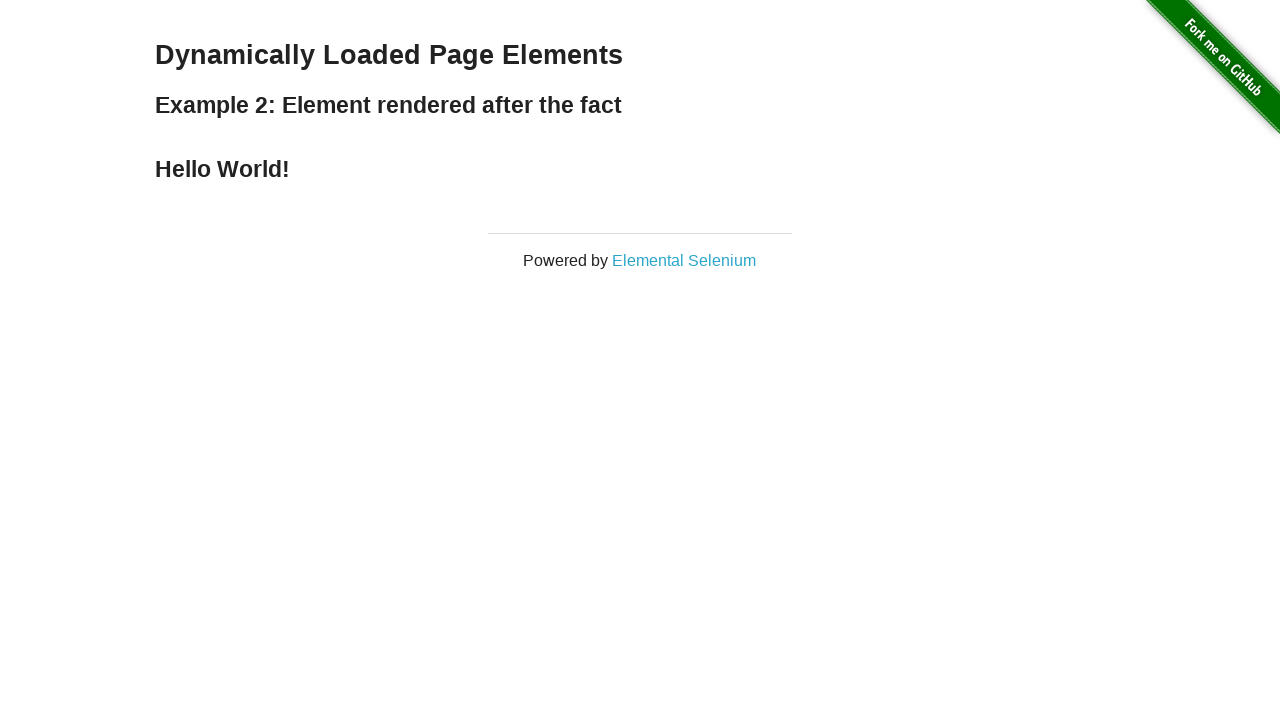

Verified the hello_world element is visible
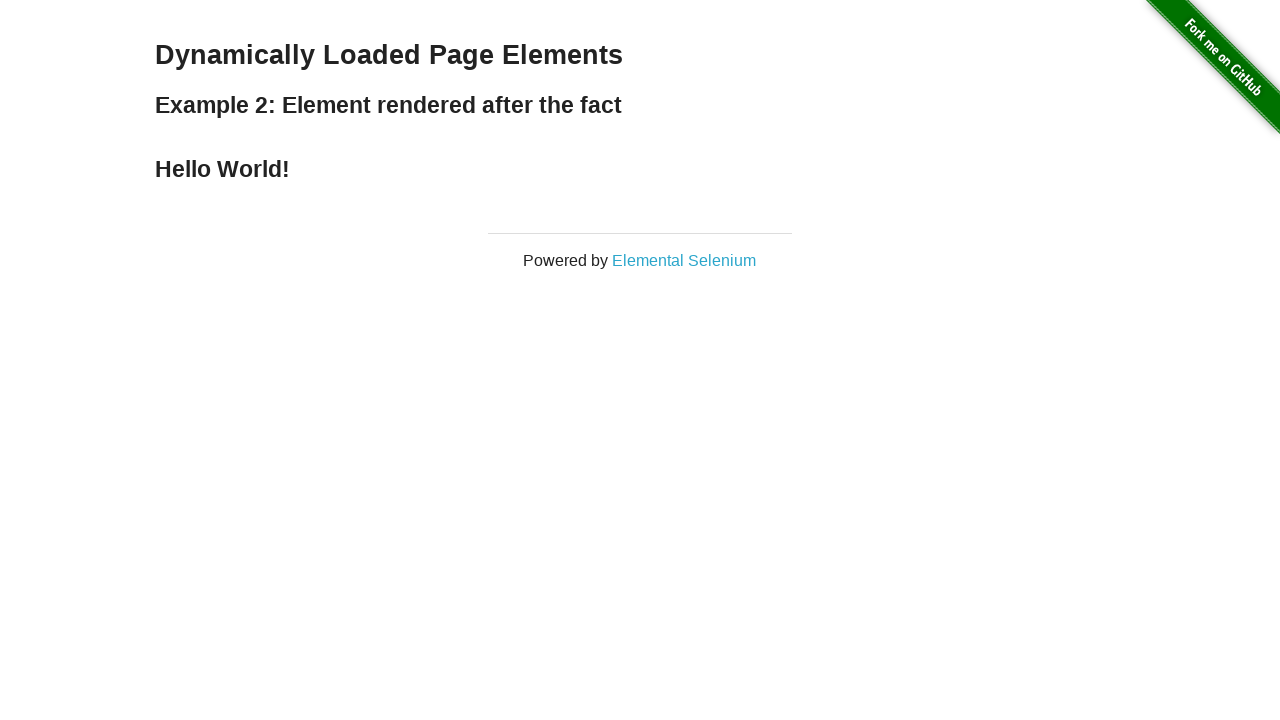

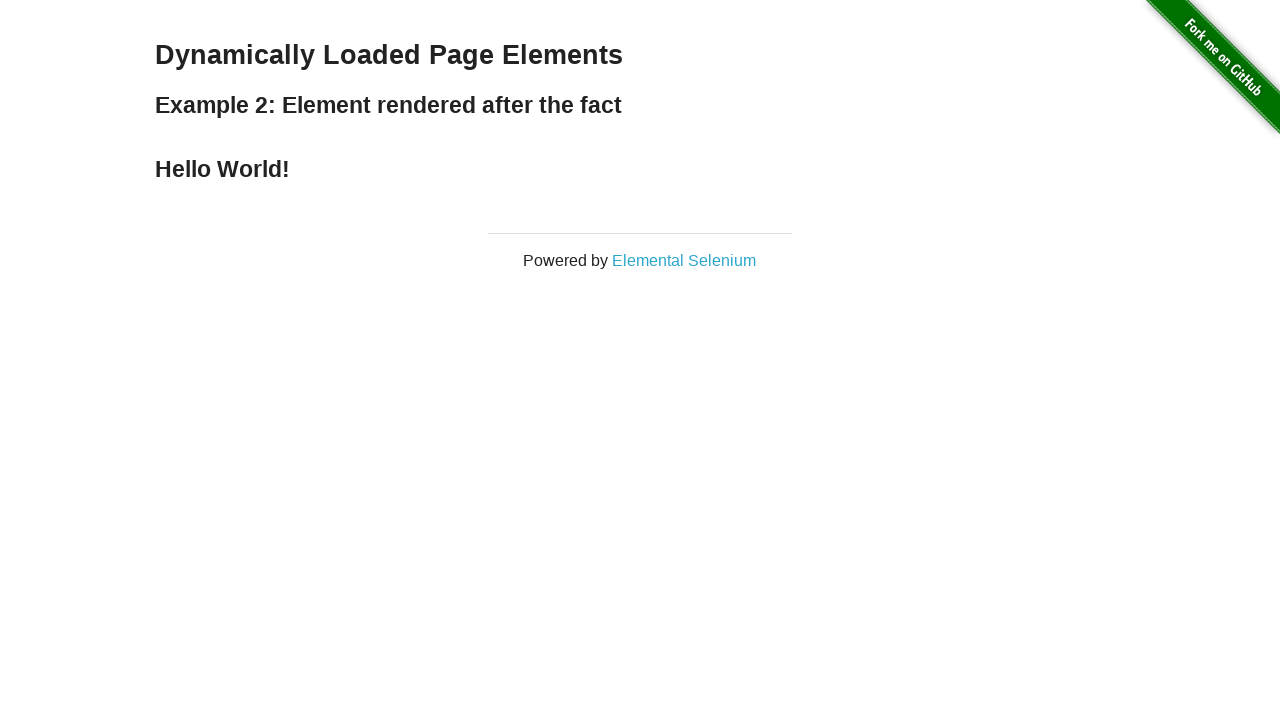